Tests navigation on Orange CRM website by clicking the BUY link and verifying the pricing page loads with the expected header

Starting URL: https://www.orangecrm.com/

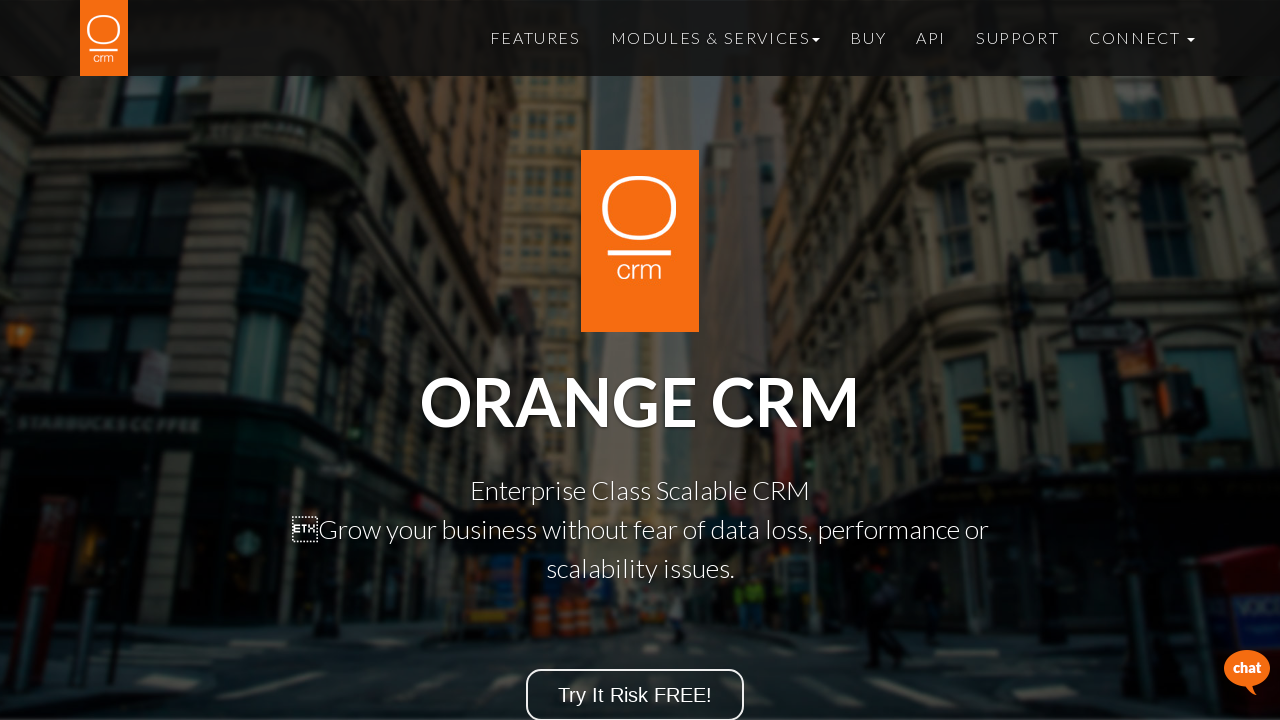

Waited for page to load and links to be available
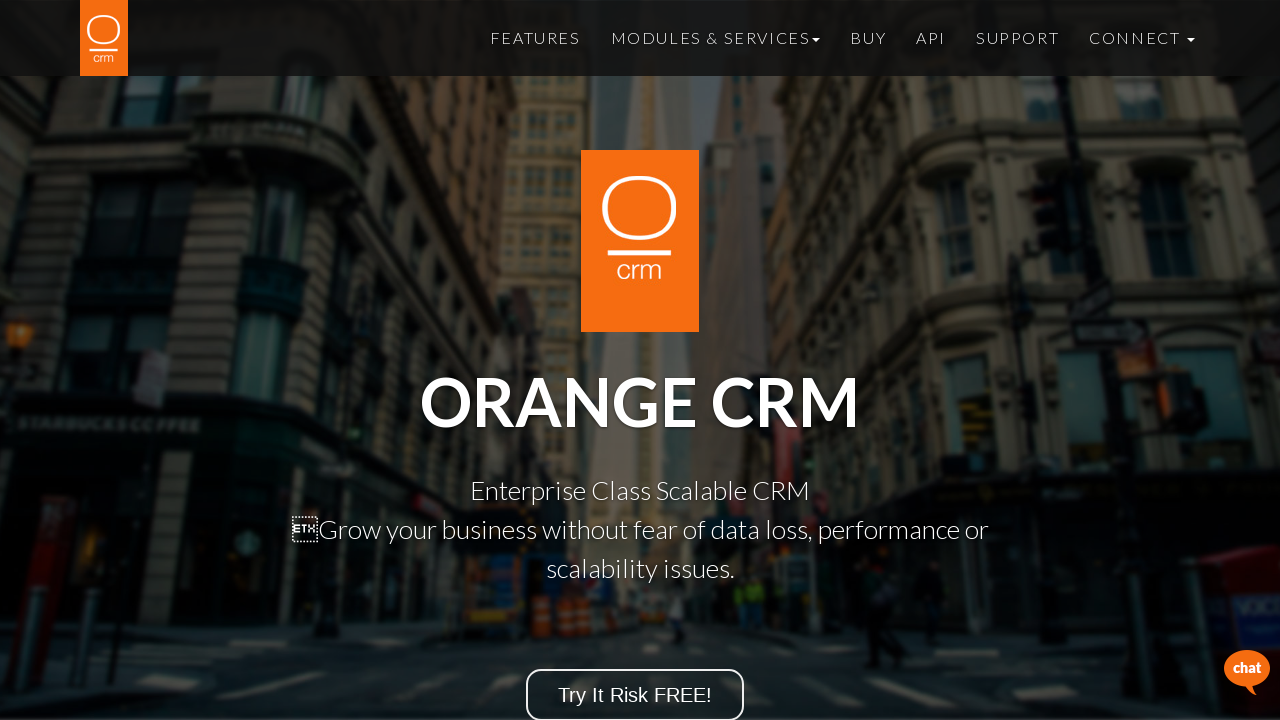

Clicked the BUY link on Orange CRM website at (868, 32) on xpath=//a[text()='BUY']
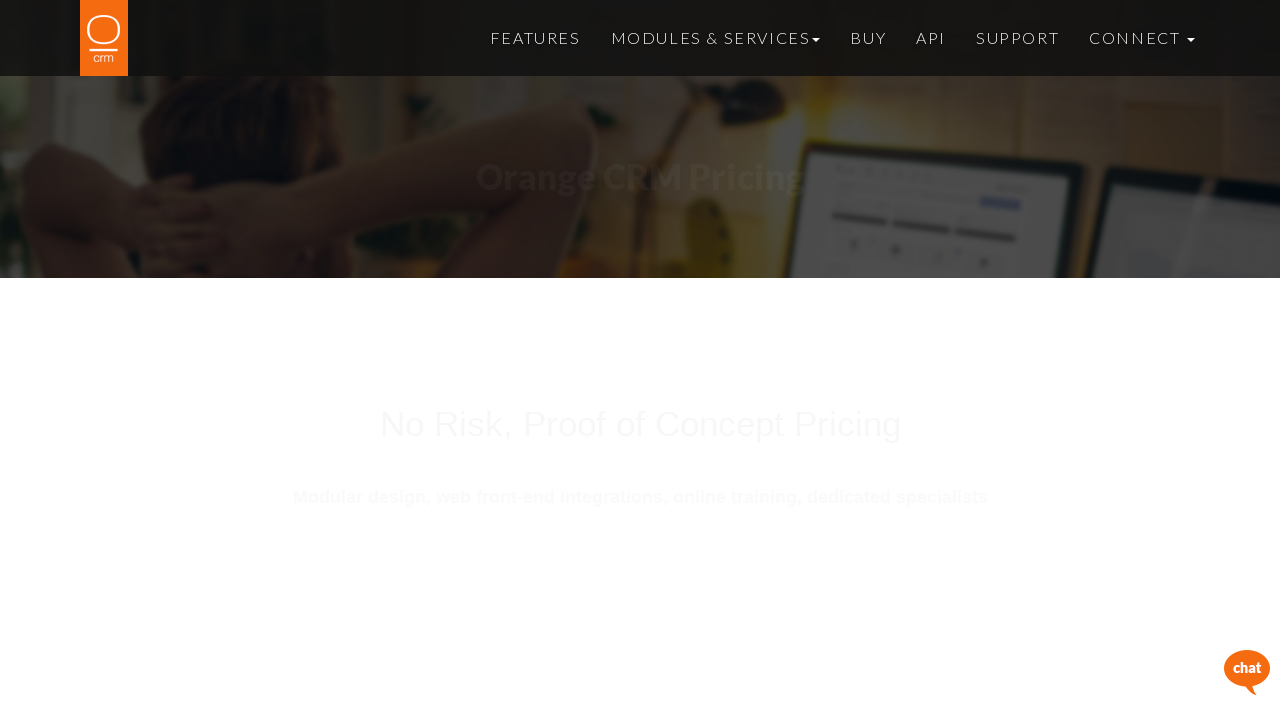

Pricing page loaded with expected 'Orange CRM Pricing' header
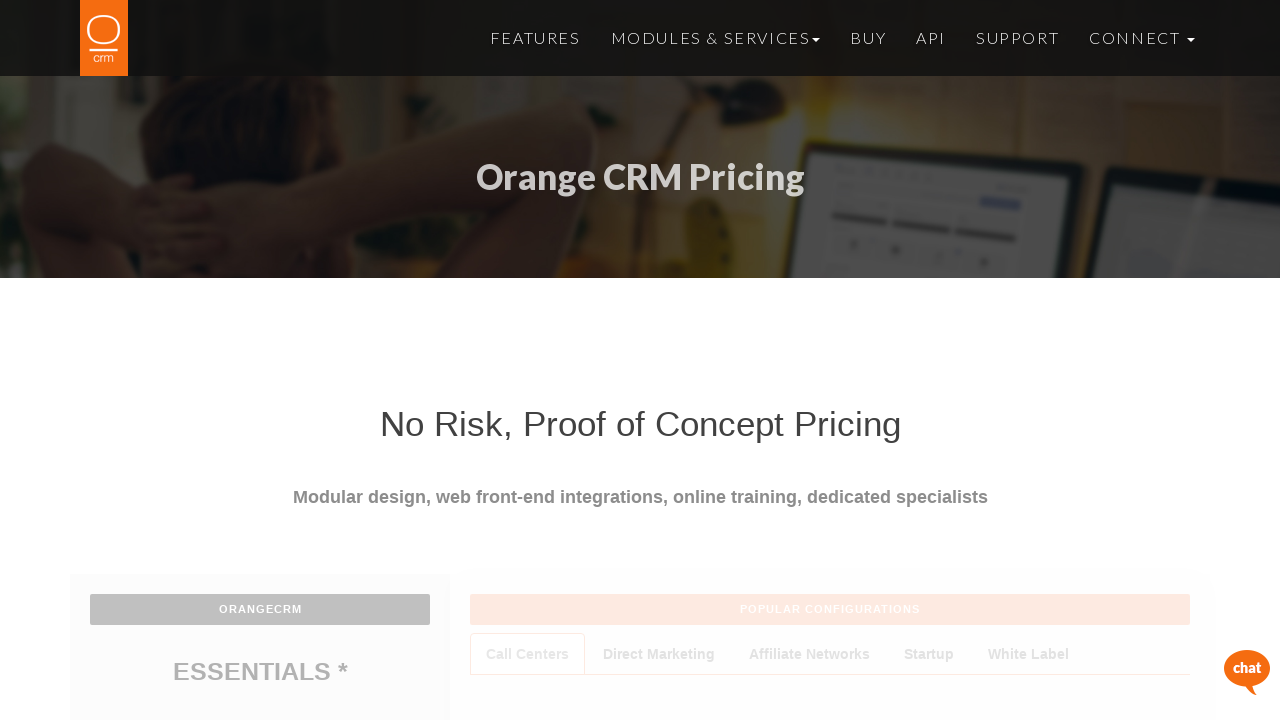

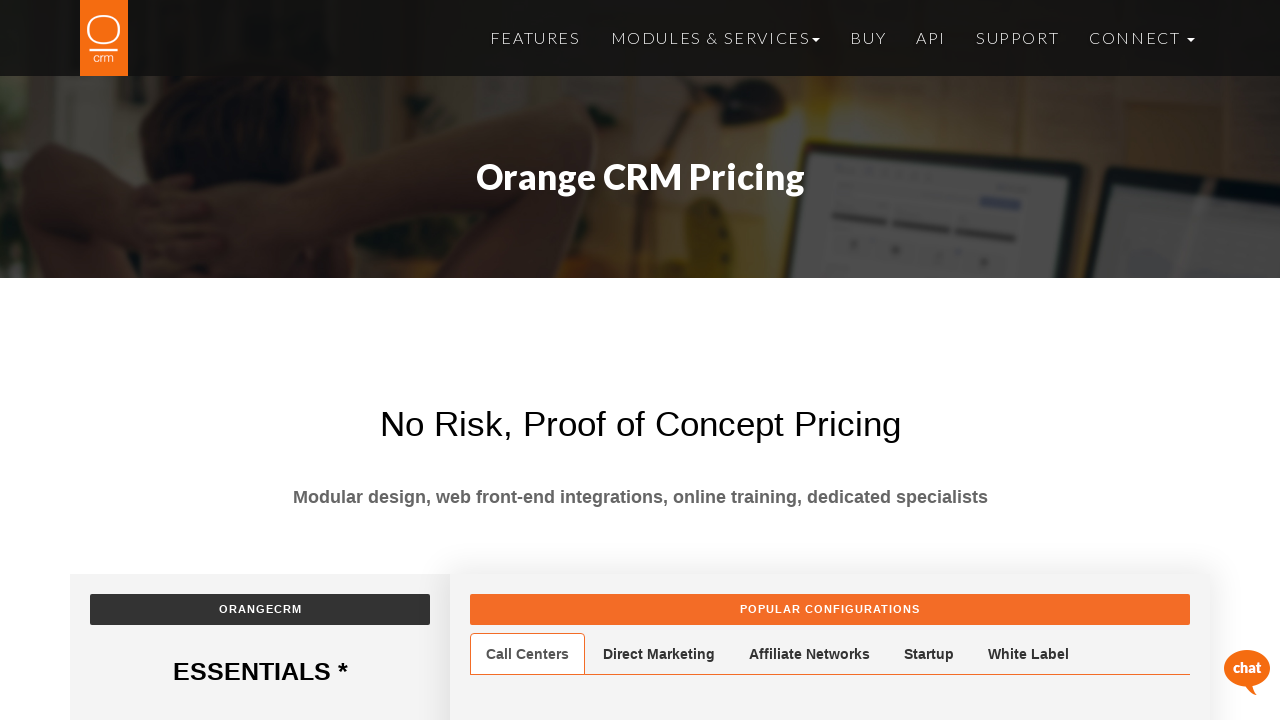